Tests the addition functionality of a slow calculator by setting a delay, performing 7 + 8, and verifying the result equals 15

Starting URL: https://bonigarcia.dev/selenium-webdriver-java/slow-calculator.html

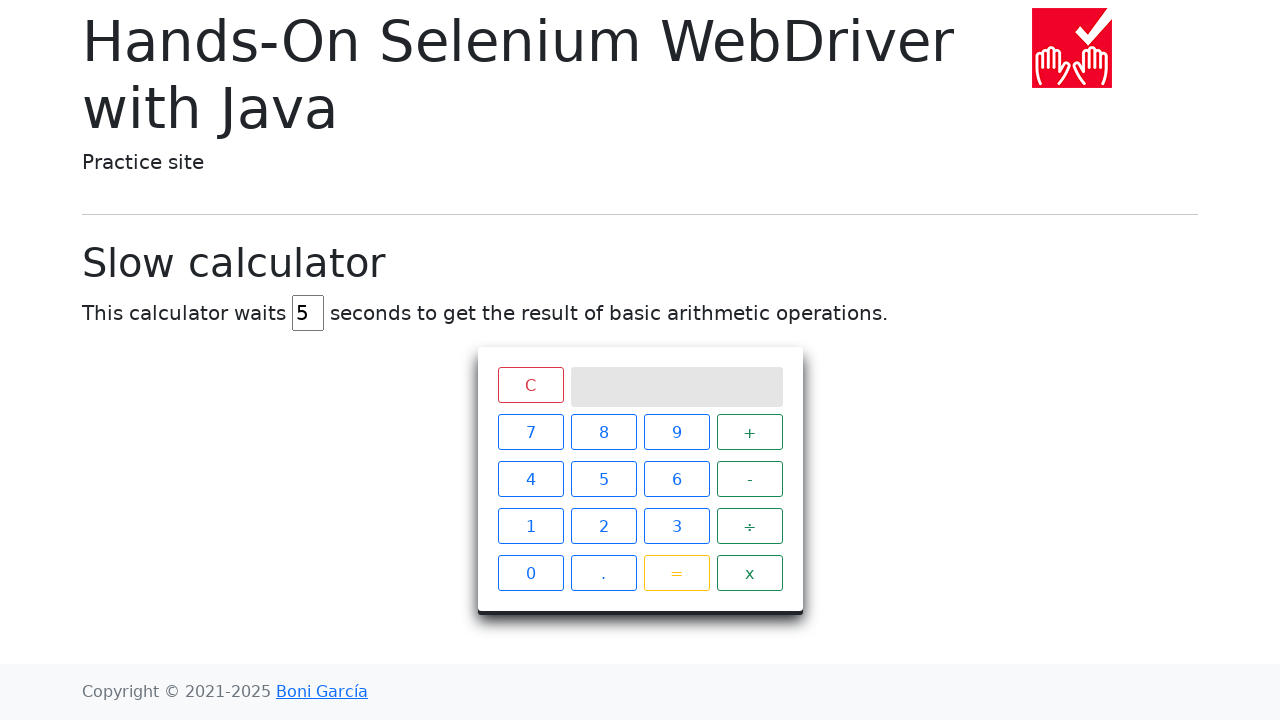

Navigated to slow calculator page
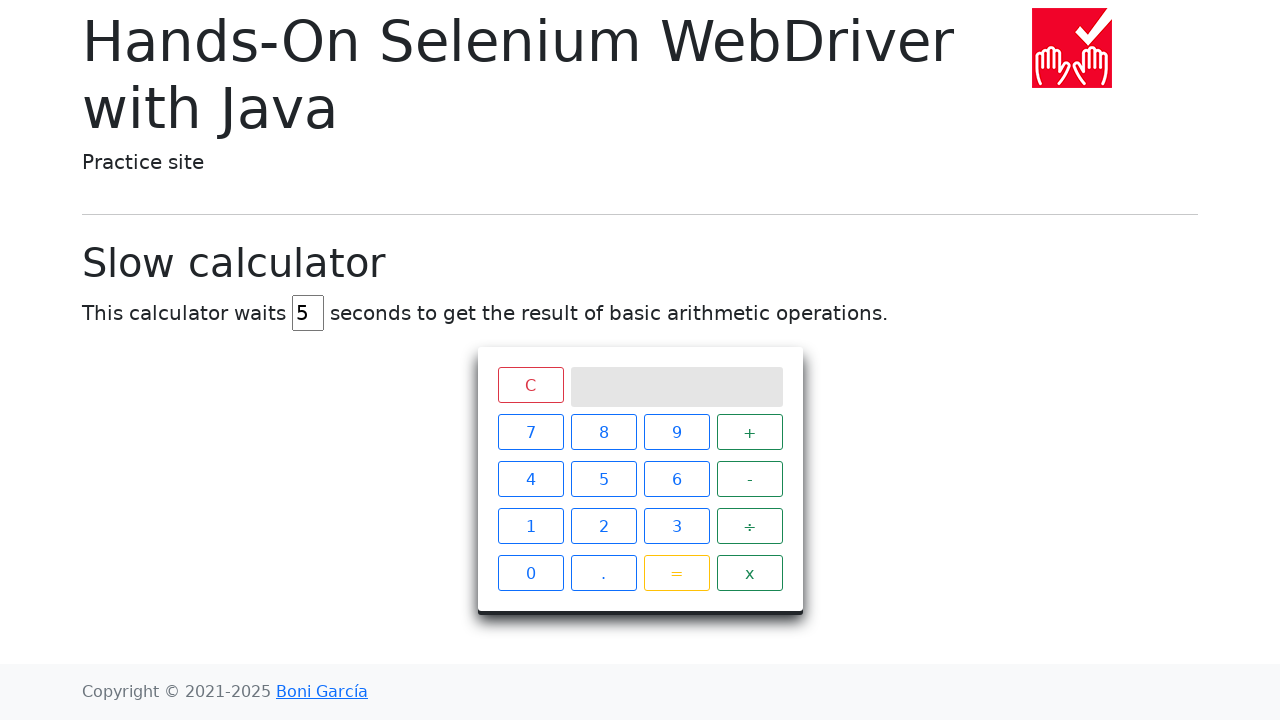

Located delay input field
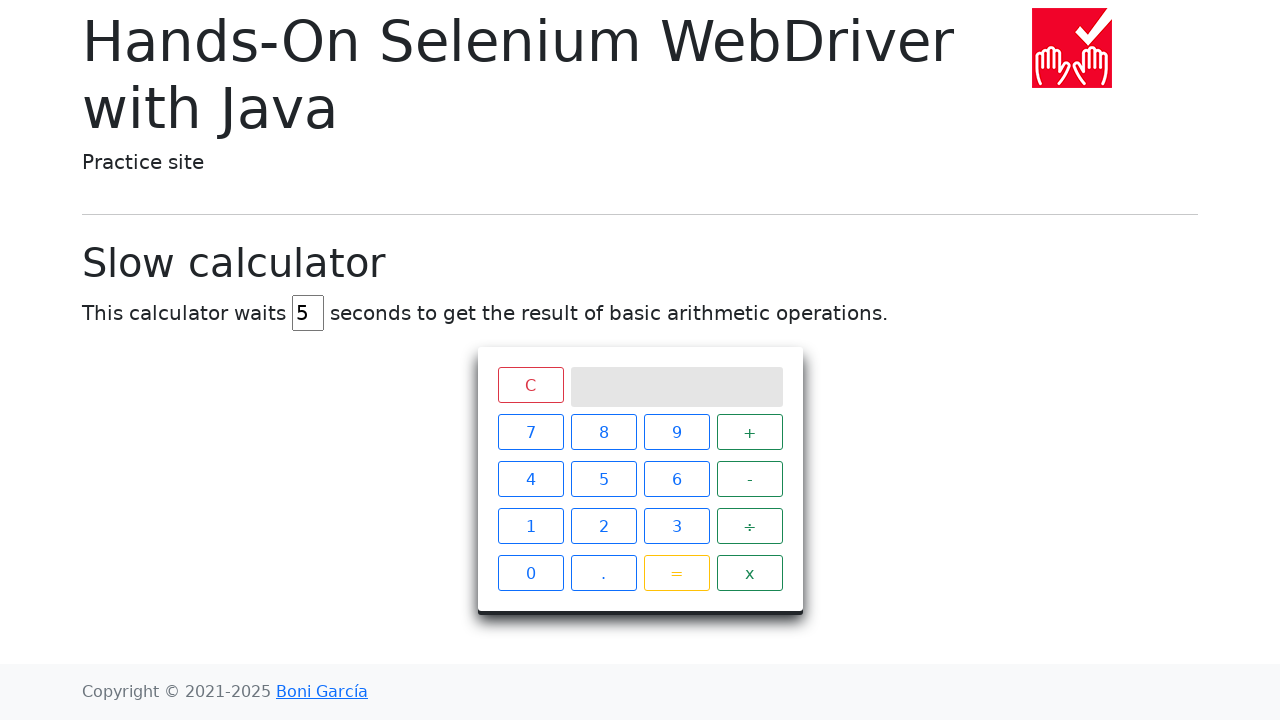

Cleared delay input field on #delay
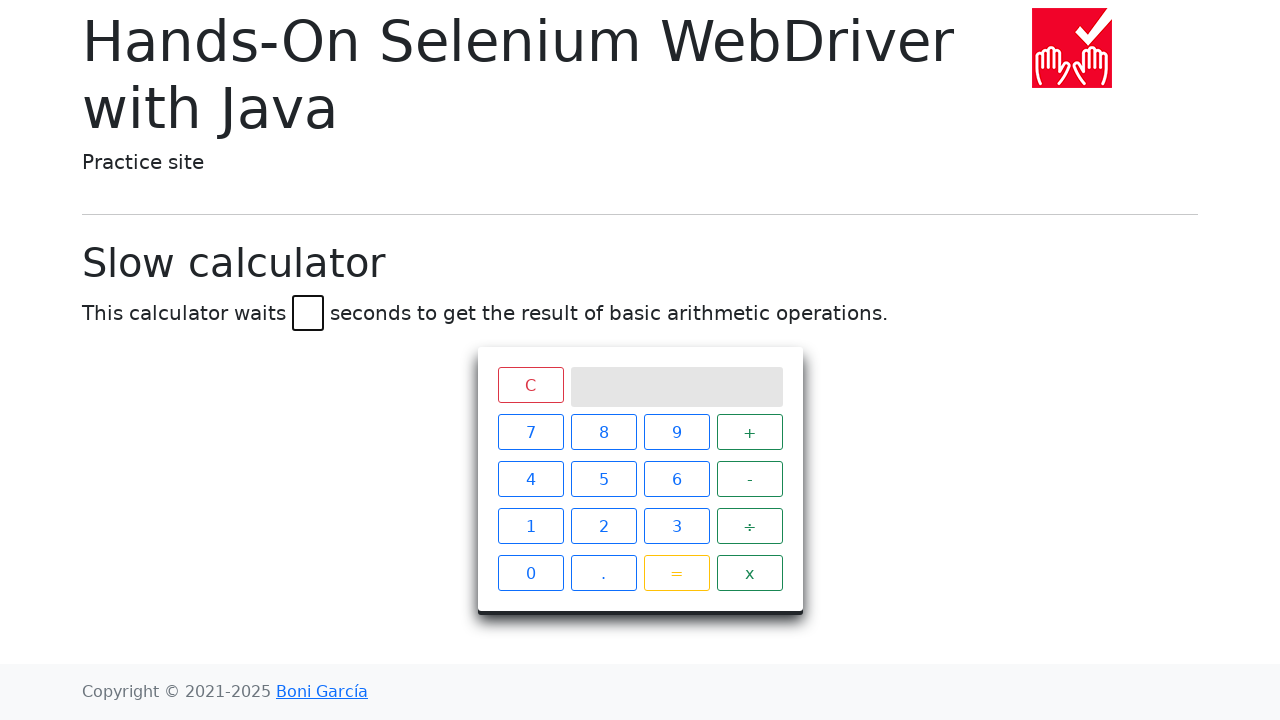

Set delay value to 45 seconds on #delay
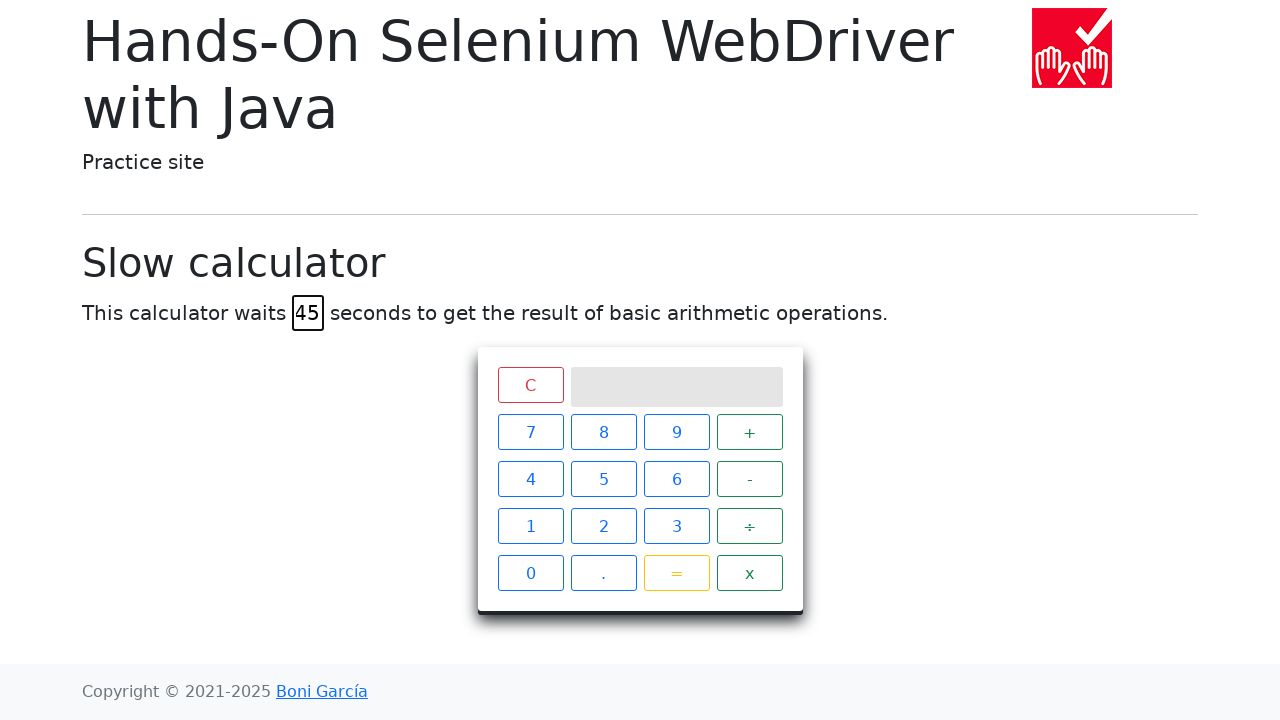

Clicked button 7 at (530, 432) on xpath=//span[text()='7']
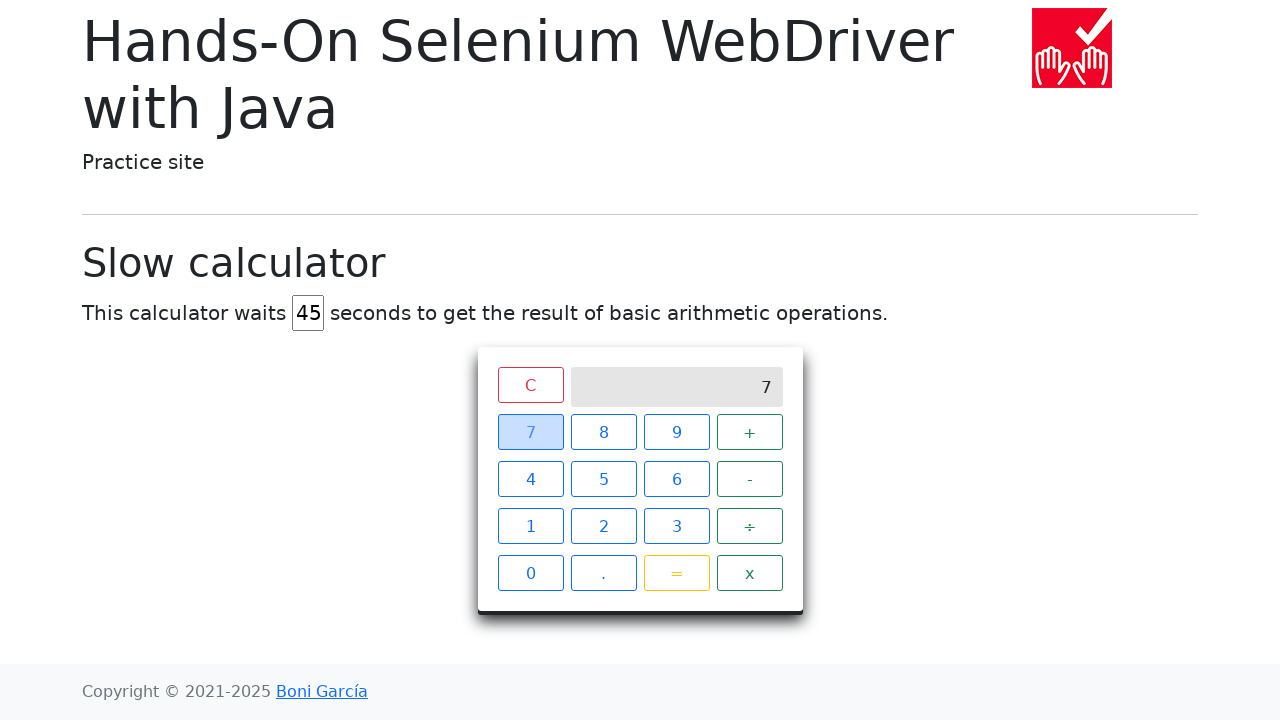

Clicked addition button at (750, 432) on xpath=//span[text()='+']
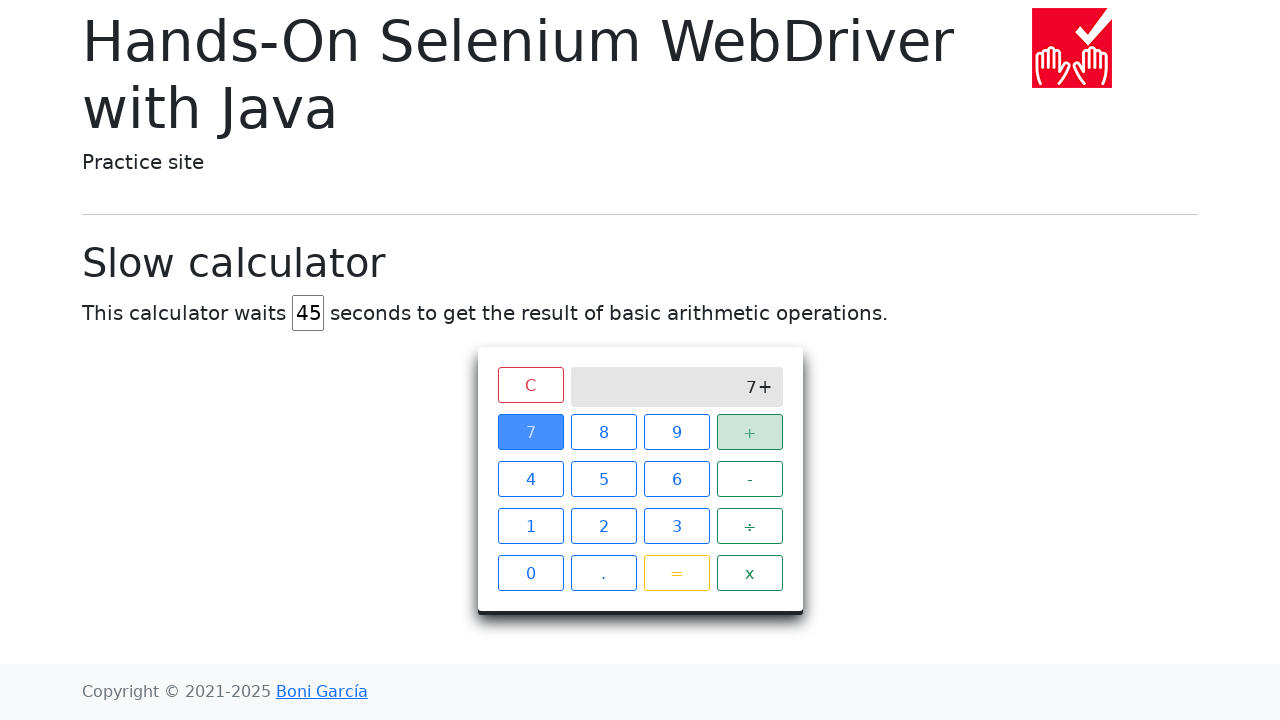

Clicked button 8 at (604, 432) on xpath=//span[text()='8']
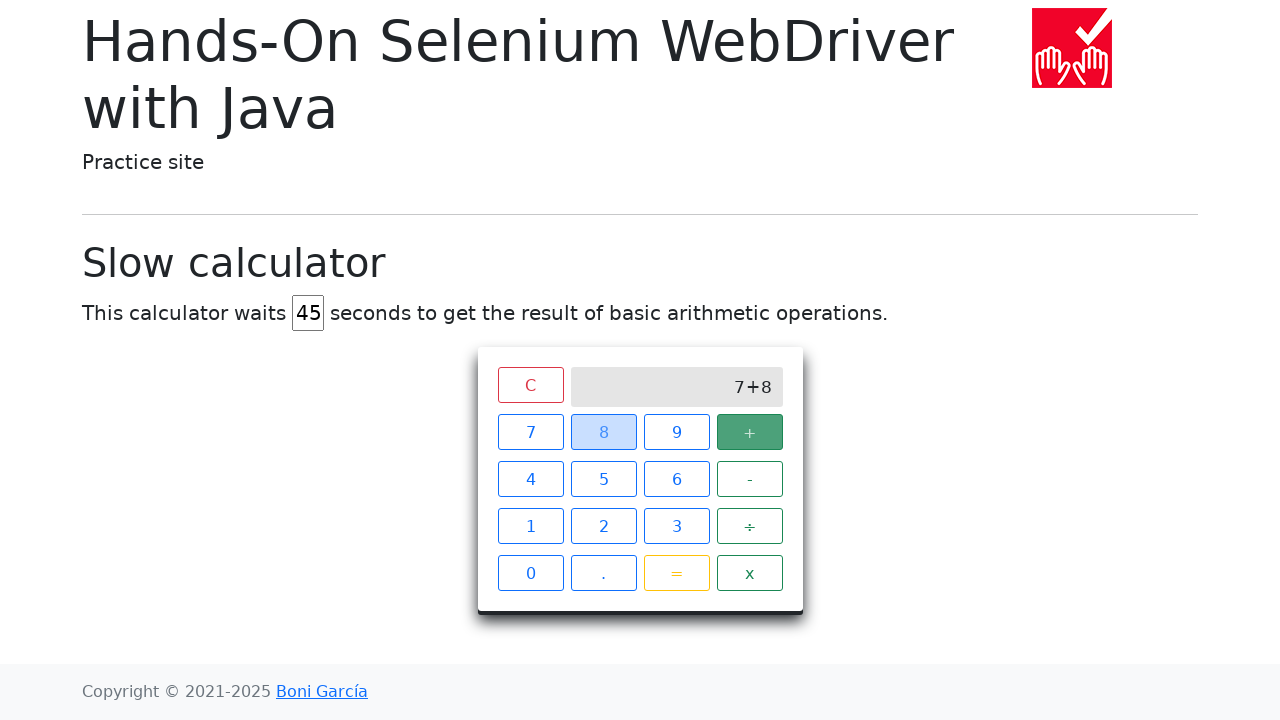

Clicked equals button to calculate 7 + 8 at (676, 573) on xpath=//span[text()='=']
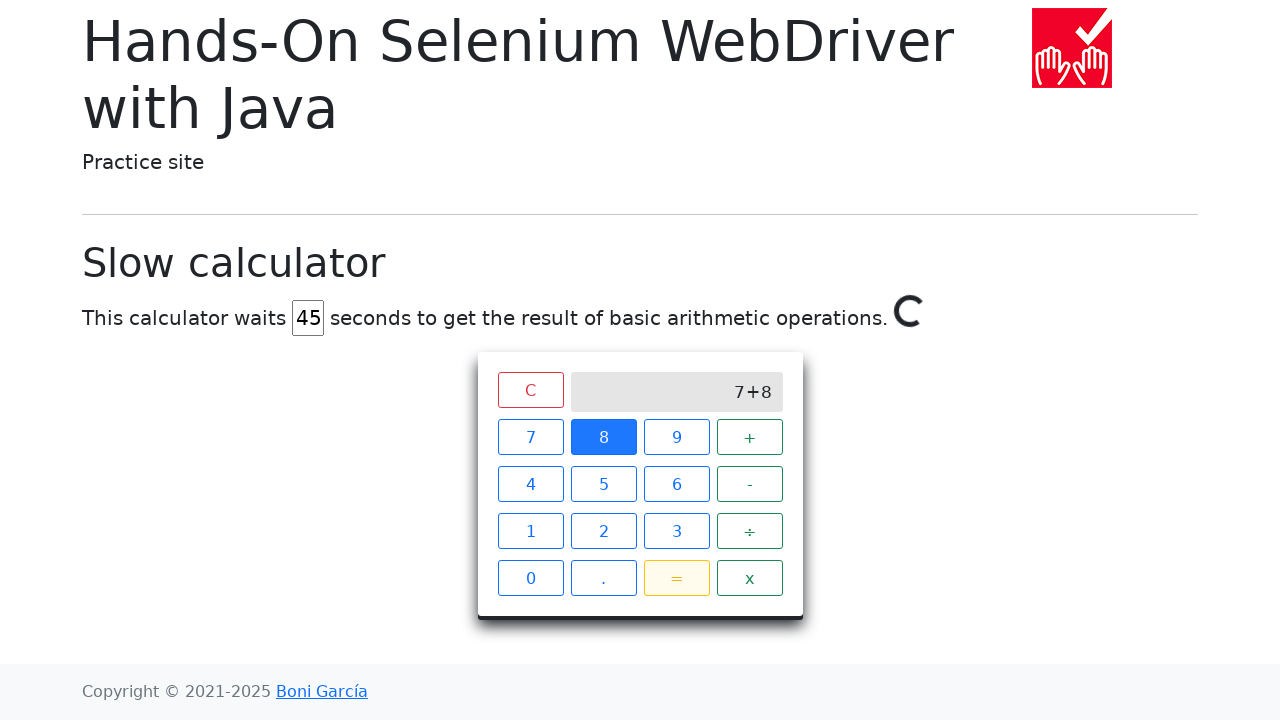

Result displayed as 15 after calculation delay
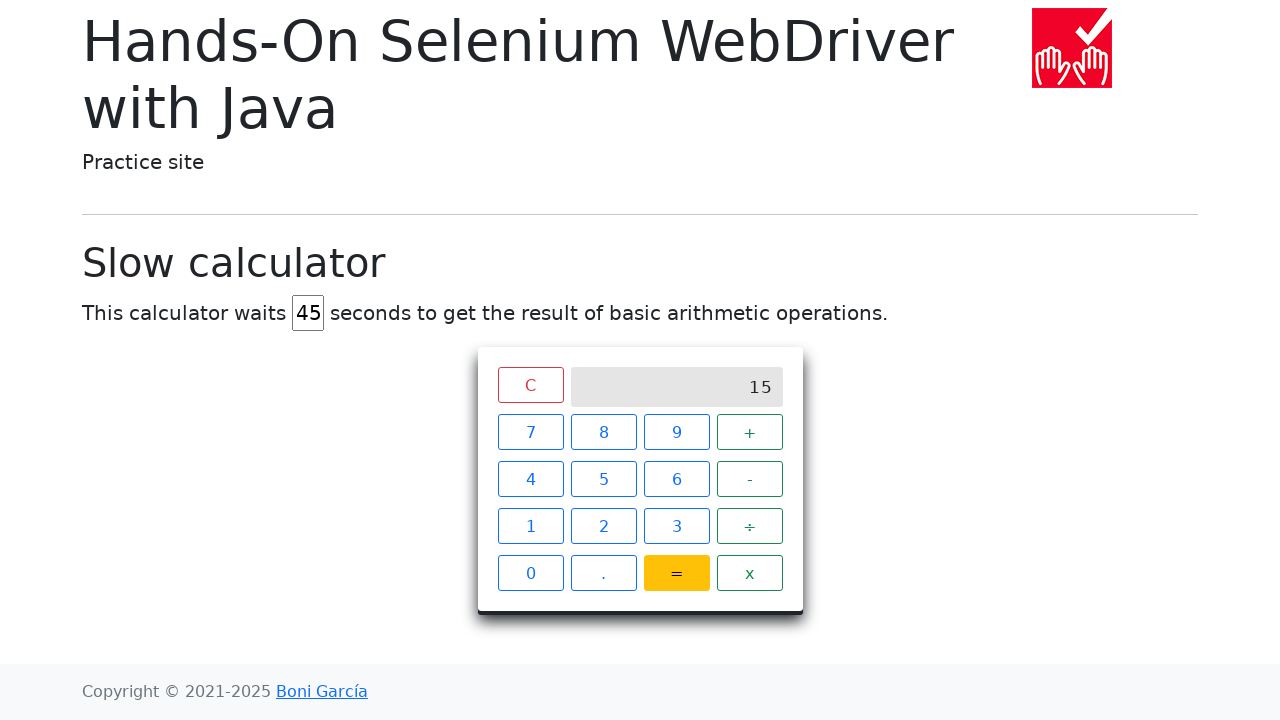

Retrieved result value: 15
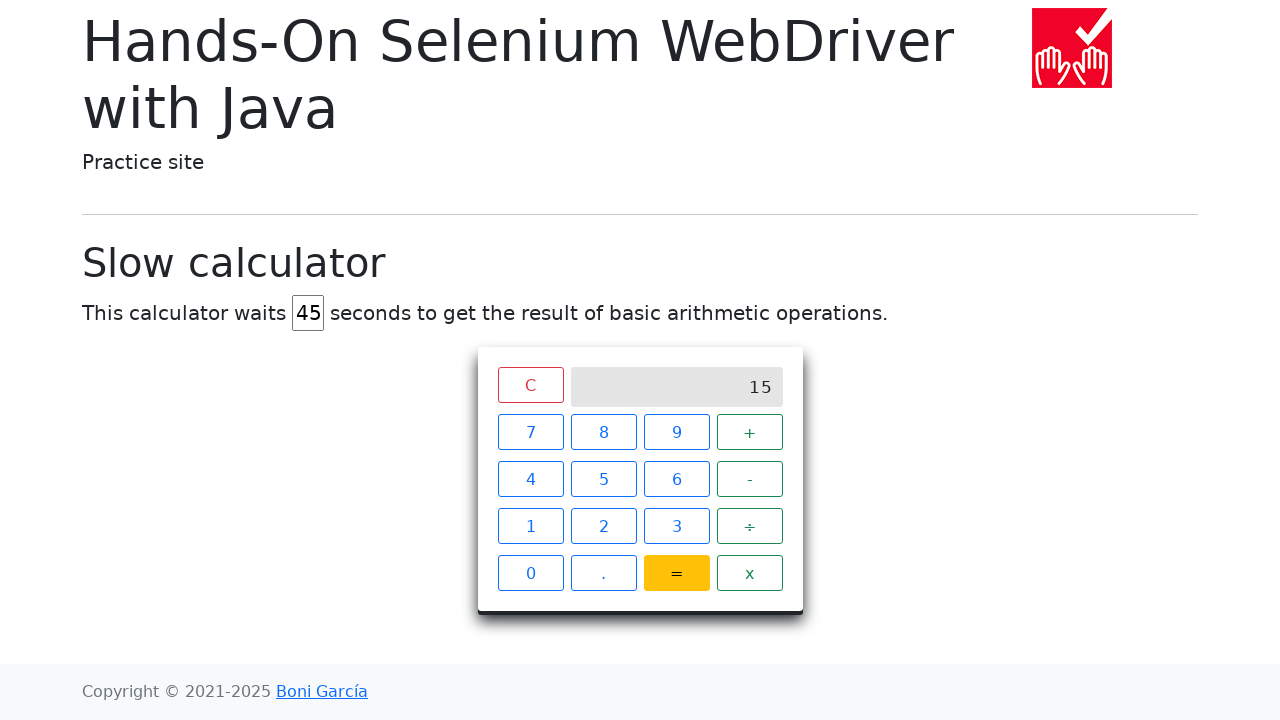

Assertion passed: result equals 15
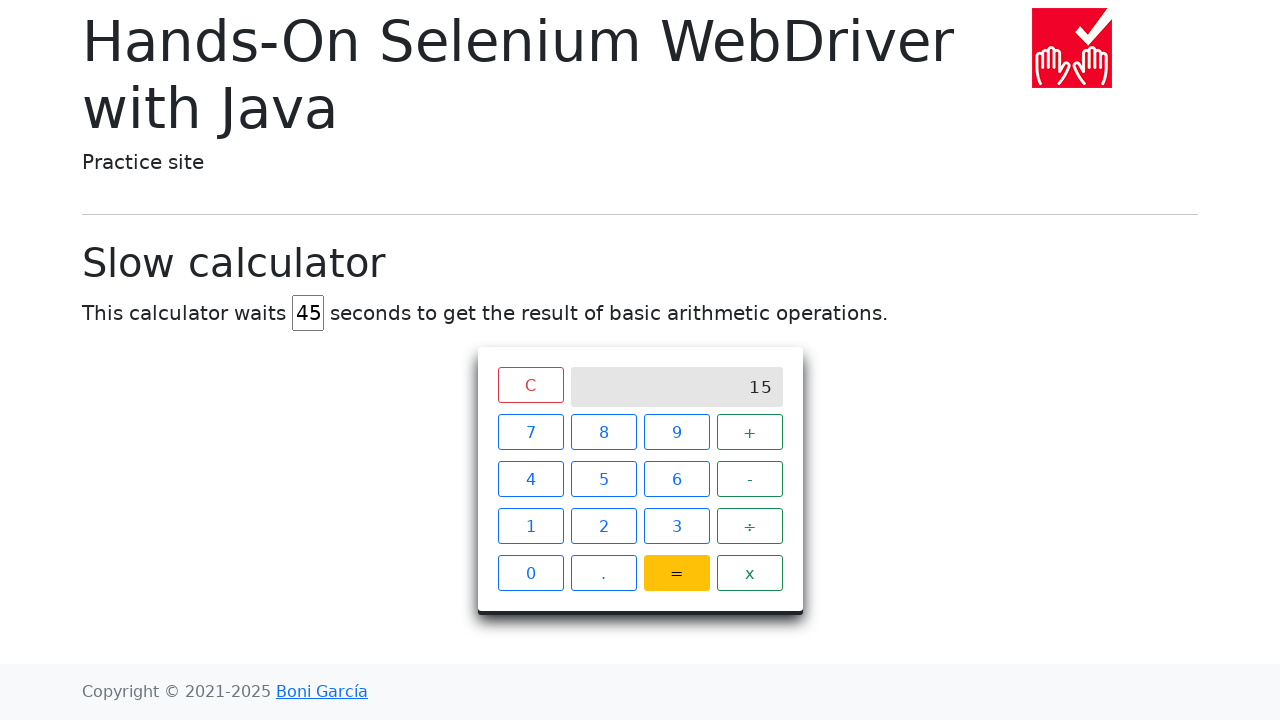

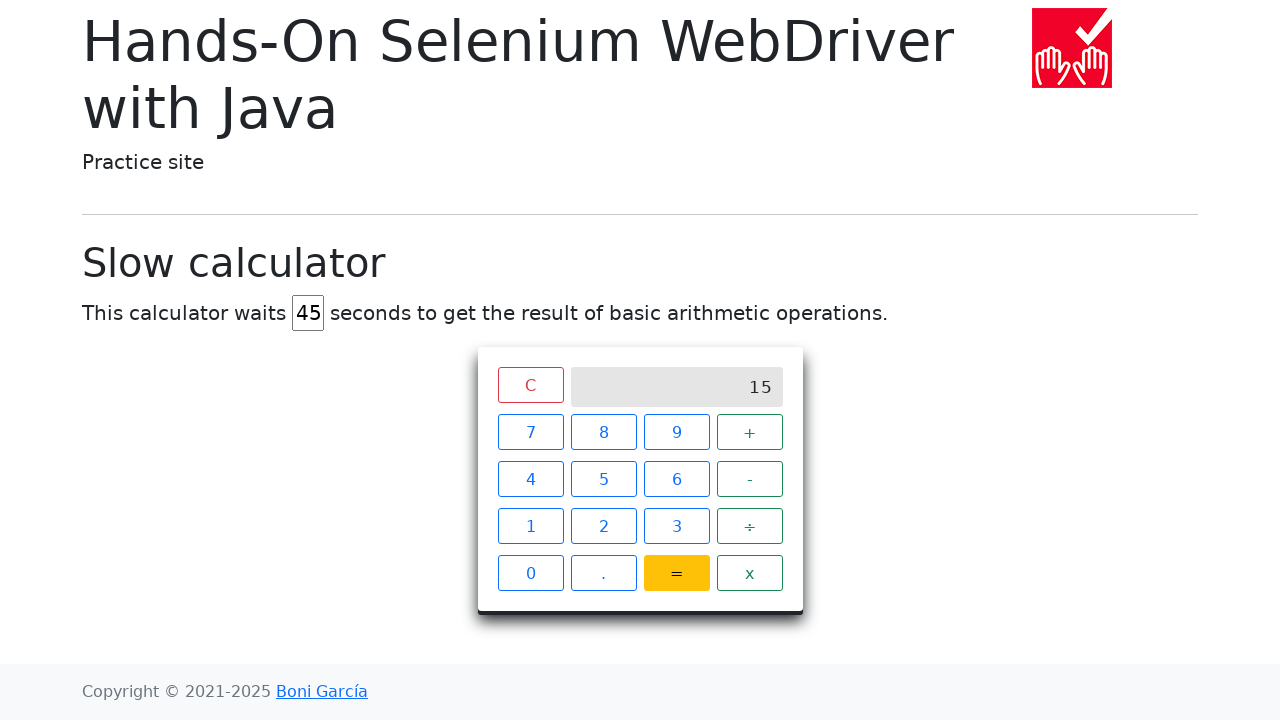